Tests the login form validation by clicking the login button without entering credentials and verifying that a warning/error message is displayed.

Starting URL: https://login1.nextbasecrm.com/

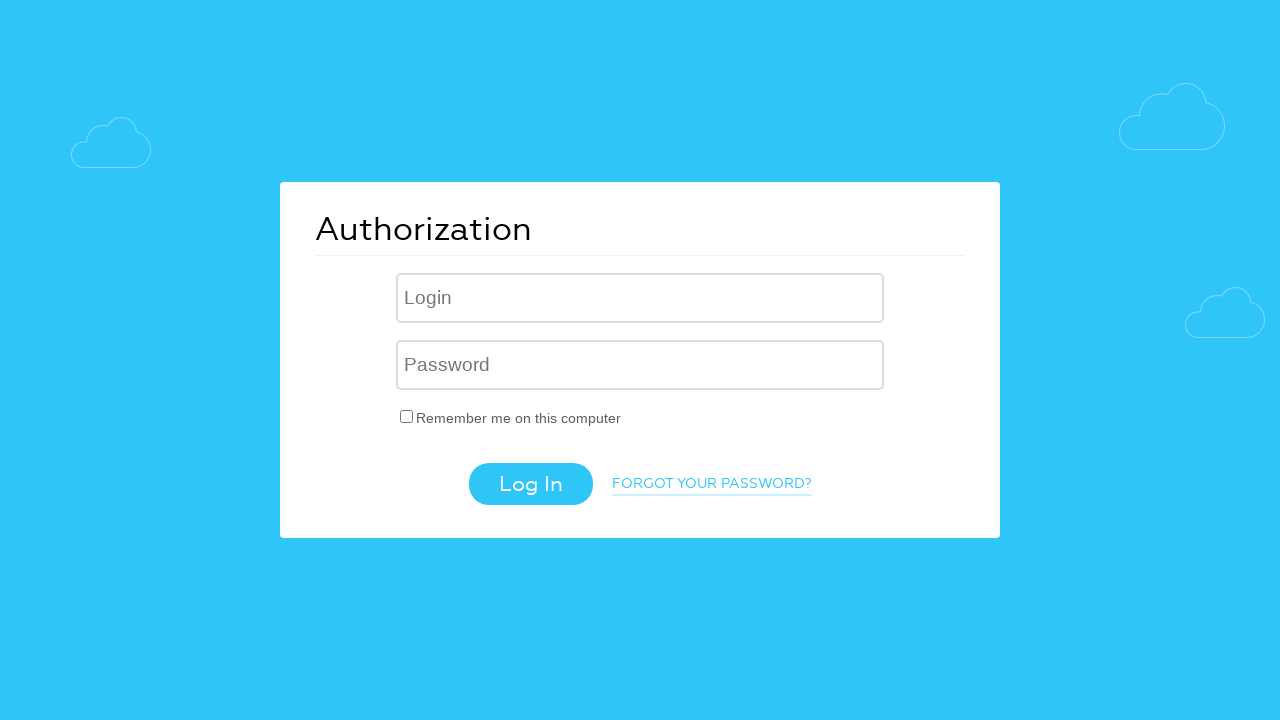

Clicked login button without entering credentials to trigger validation at (530, 484) on .login-btn
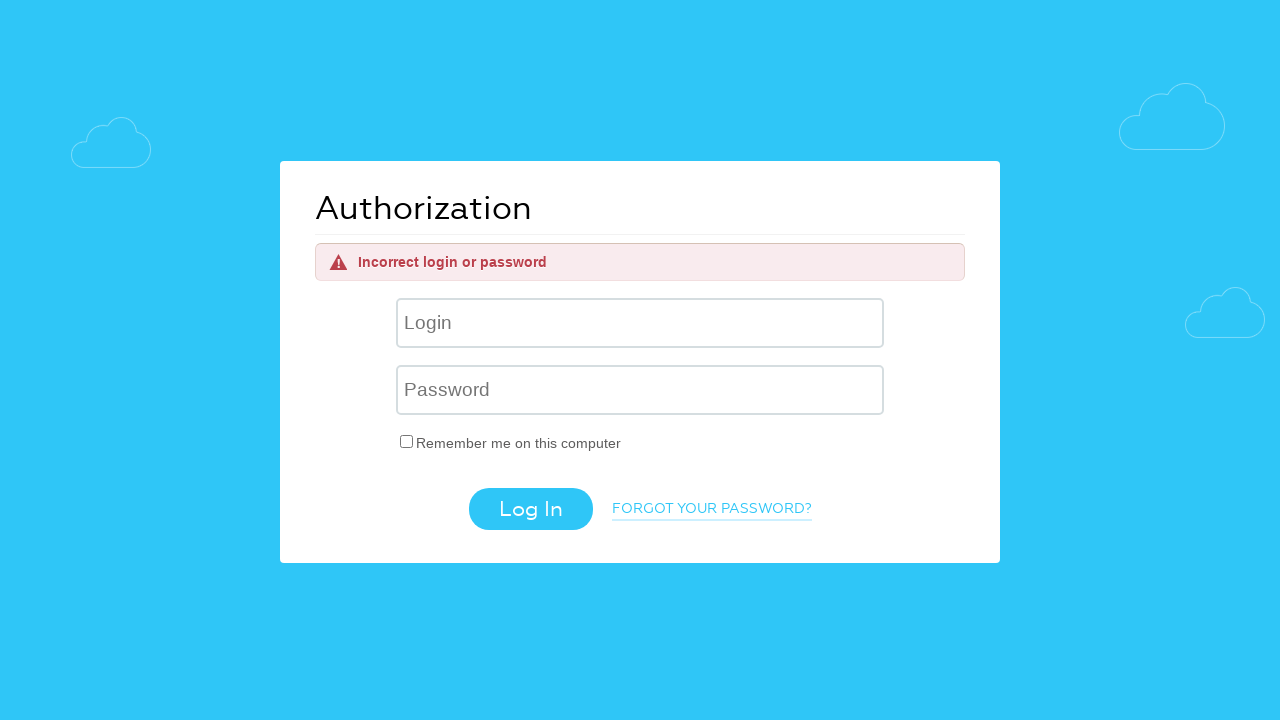

Error message element became visible
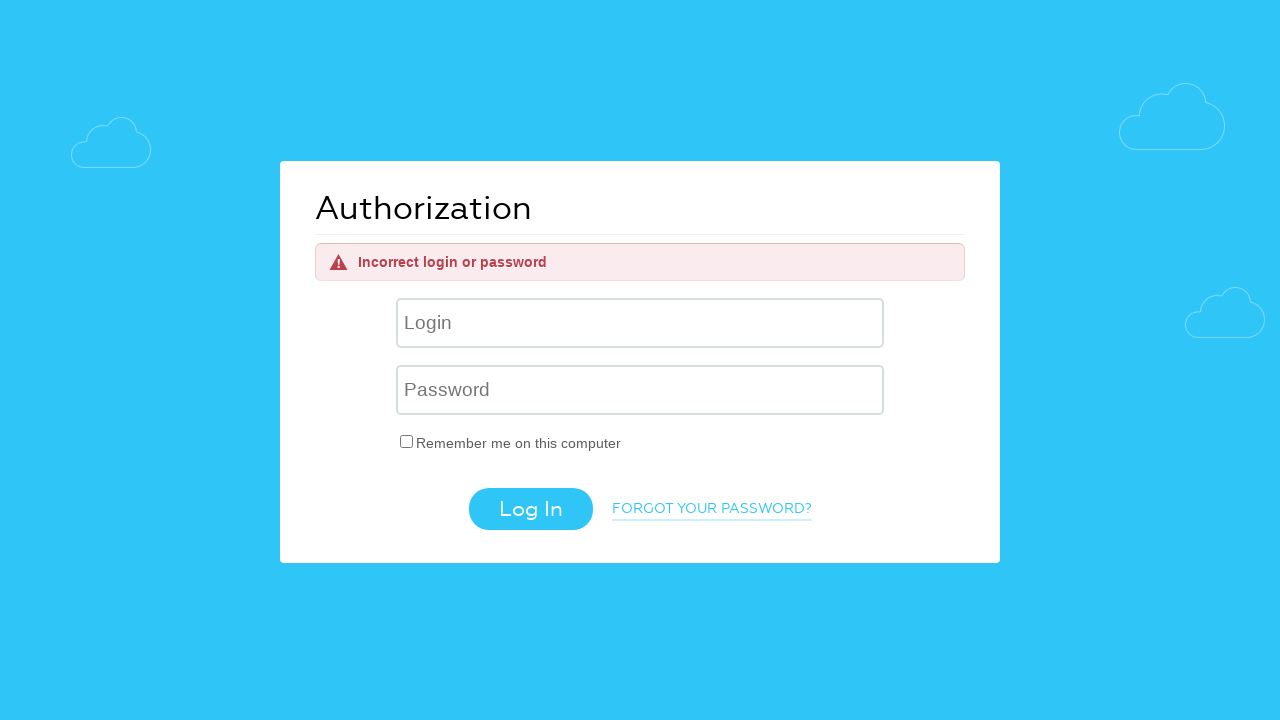

Retrieved and printed error message text content
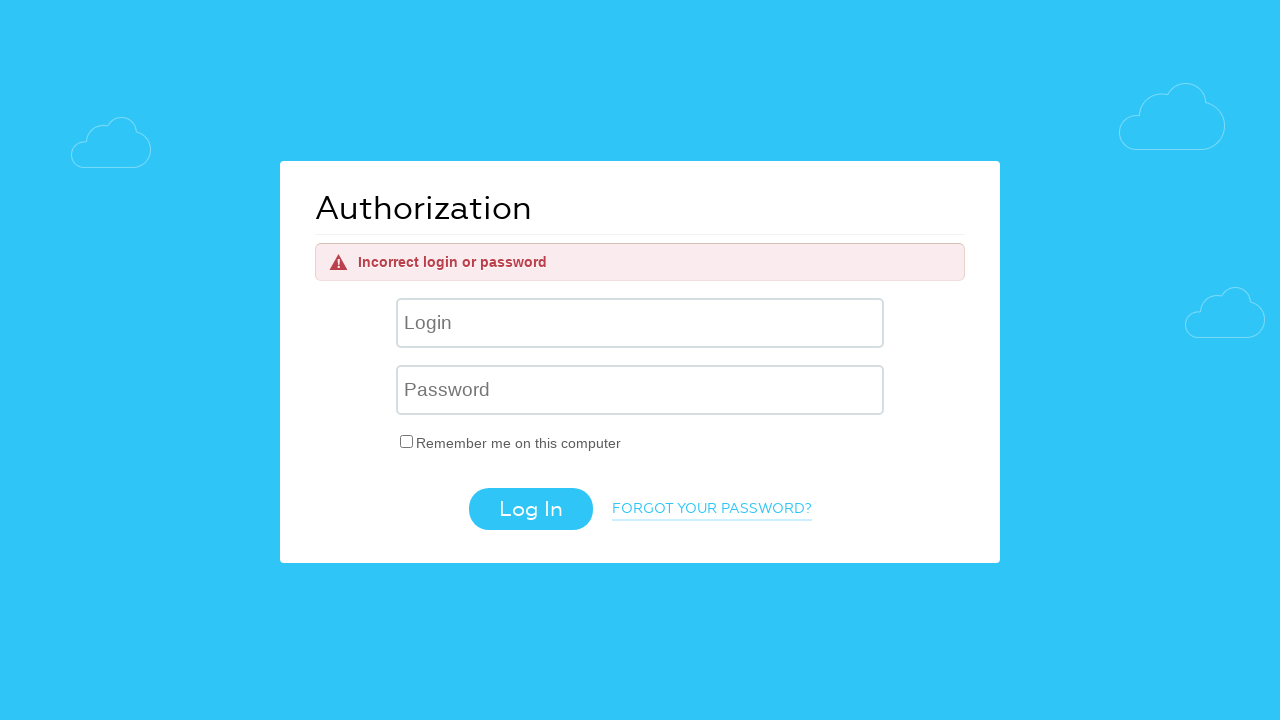

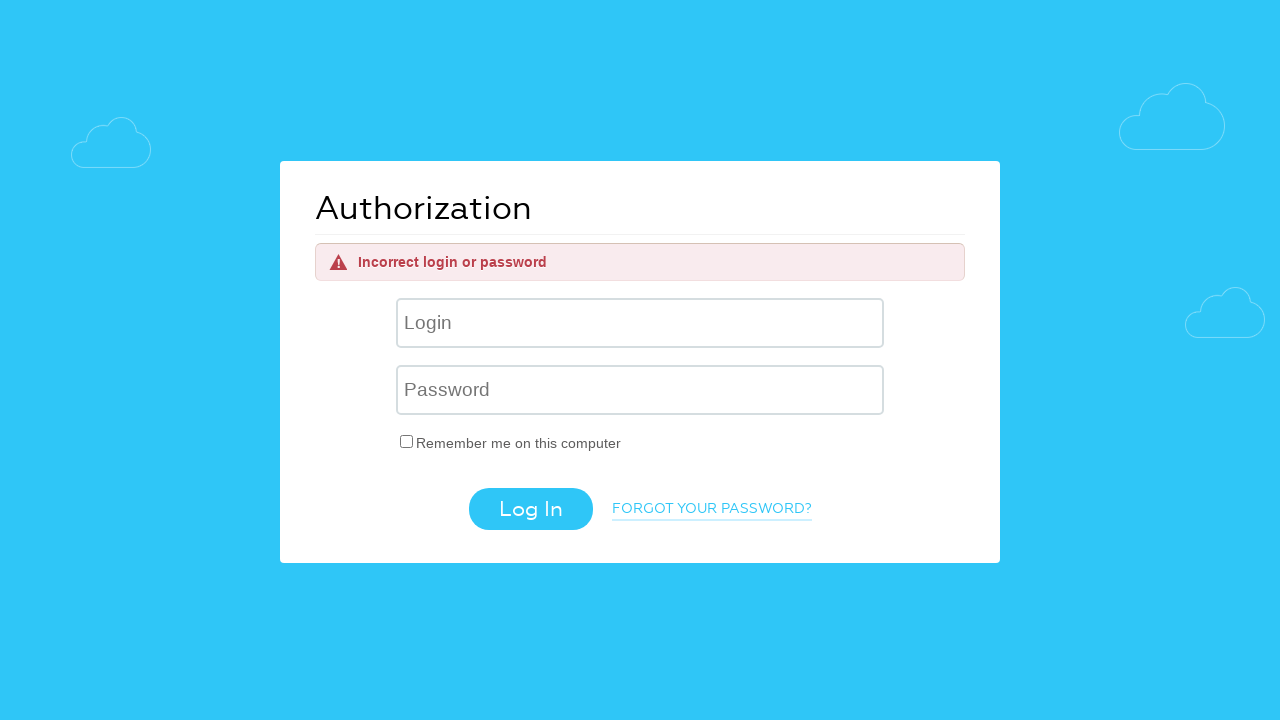